Tests Python.org search functionality by entering "pycon" as a search query, submitting the form, and verifying results are returned.

Starting URL: http://www.python.org

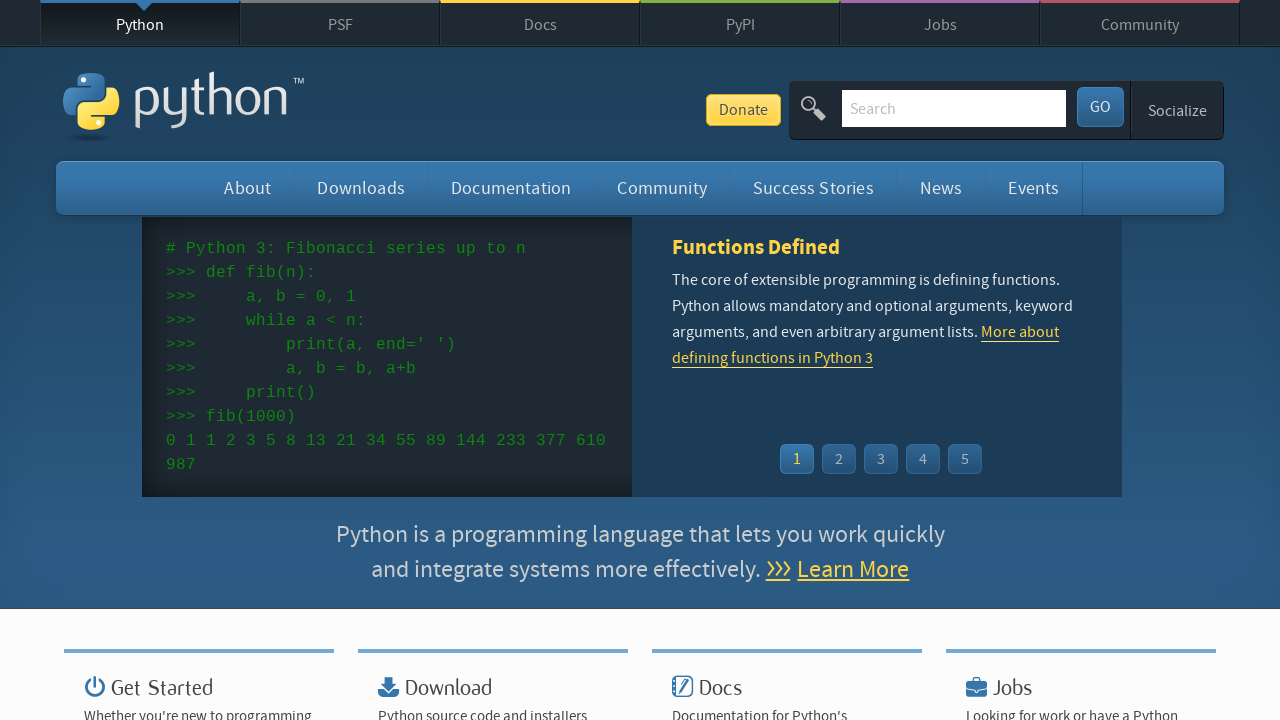

Verified 'Python' is in page title
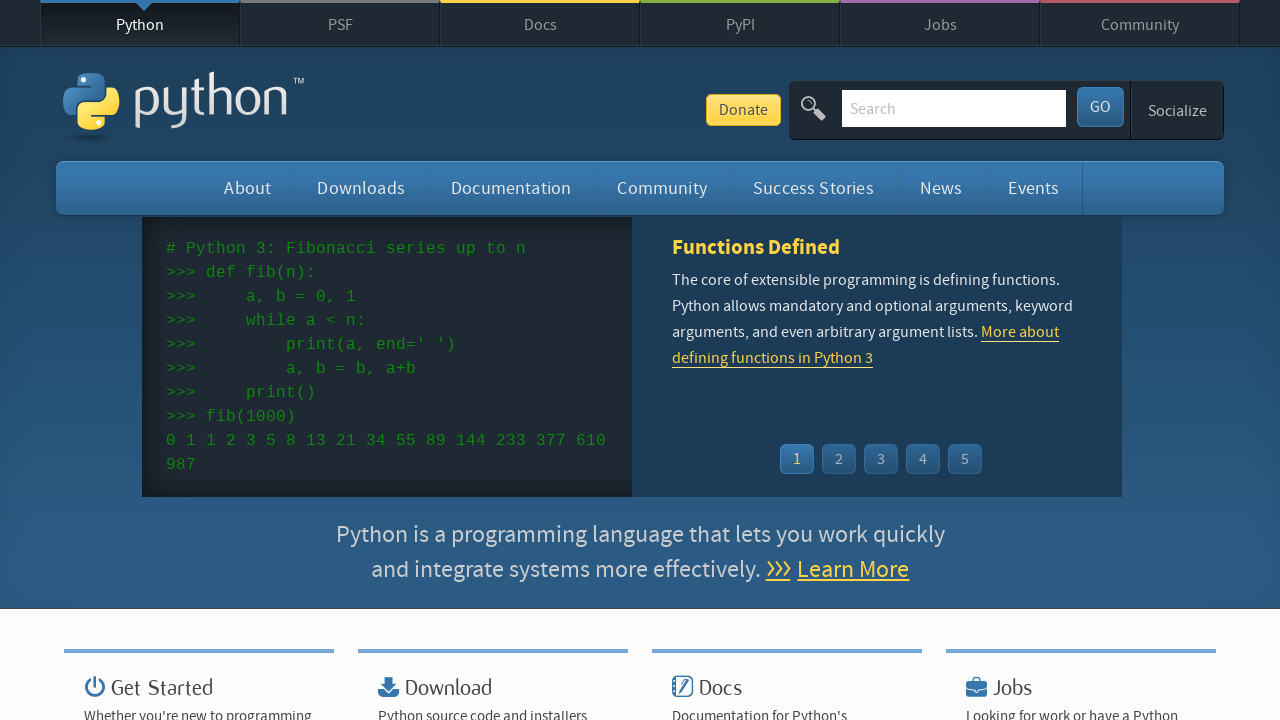

Located search box input field
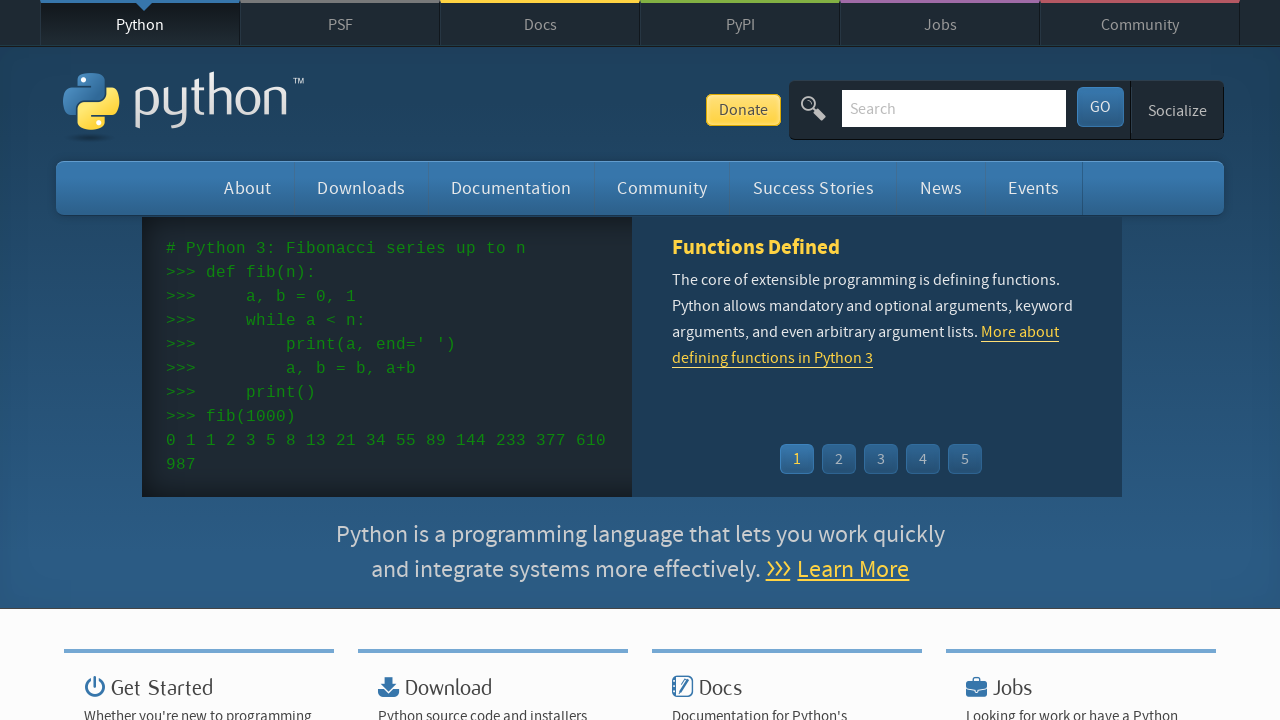

Cleared search box on input[name='q']
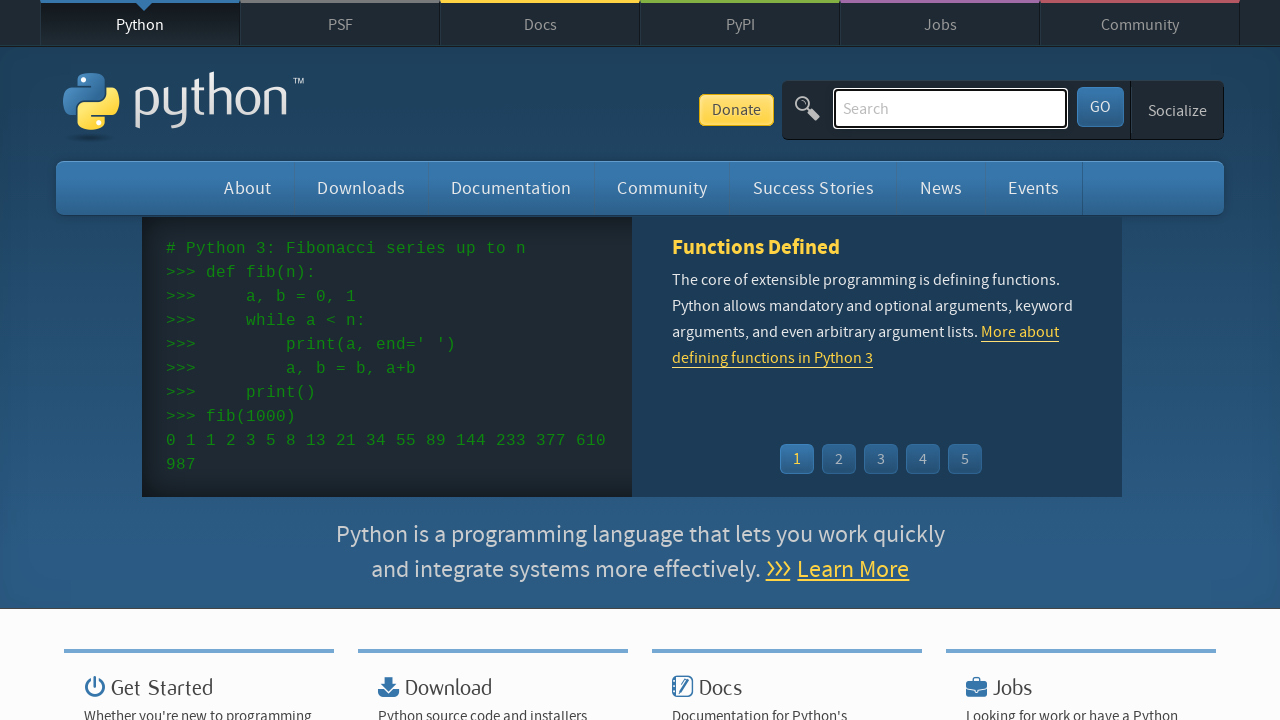

Entered 'pycon' search query into search box on input[name='q']
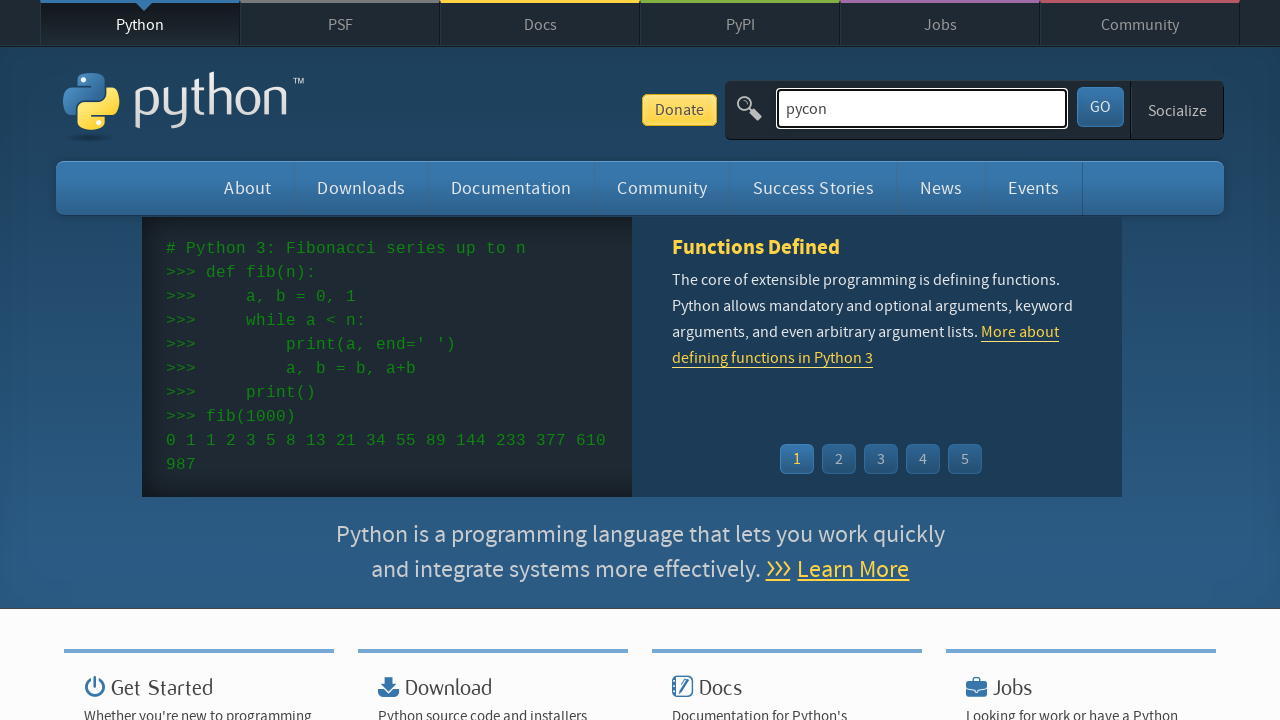

Pressed Enter to submit search for 'pycon' on input[name='q']
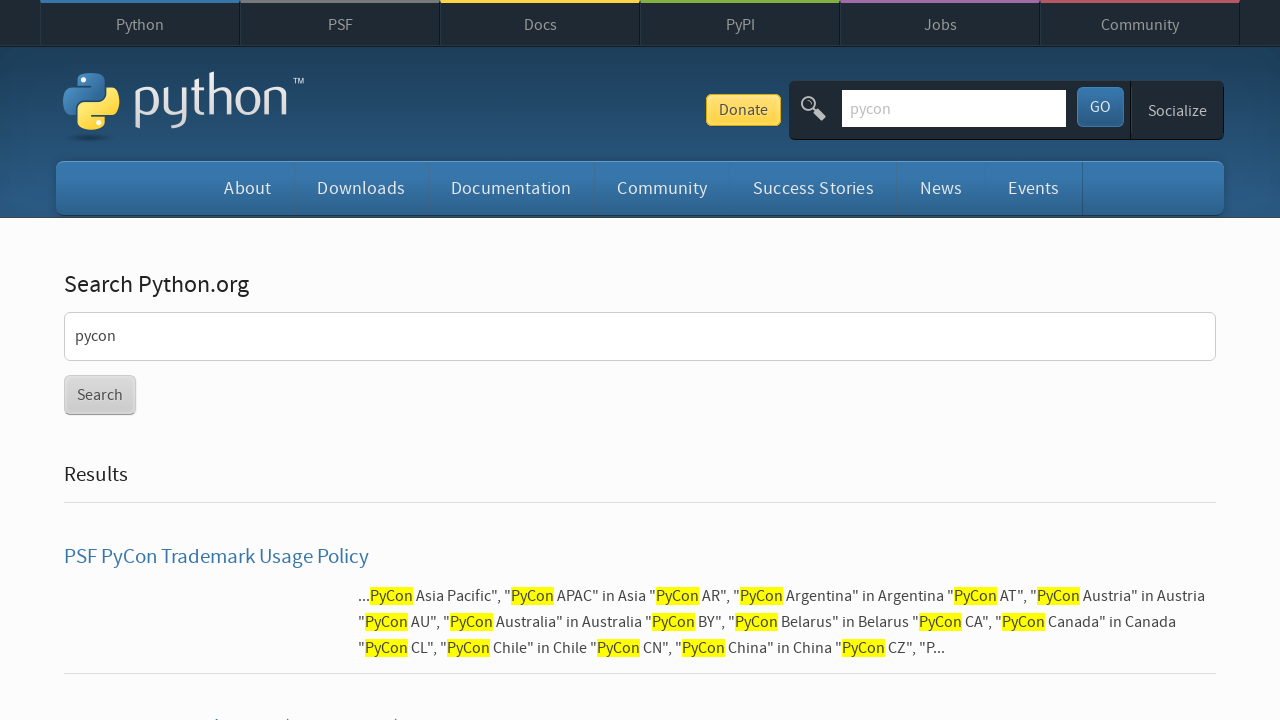

Waited for page to reach network idle state
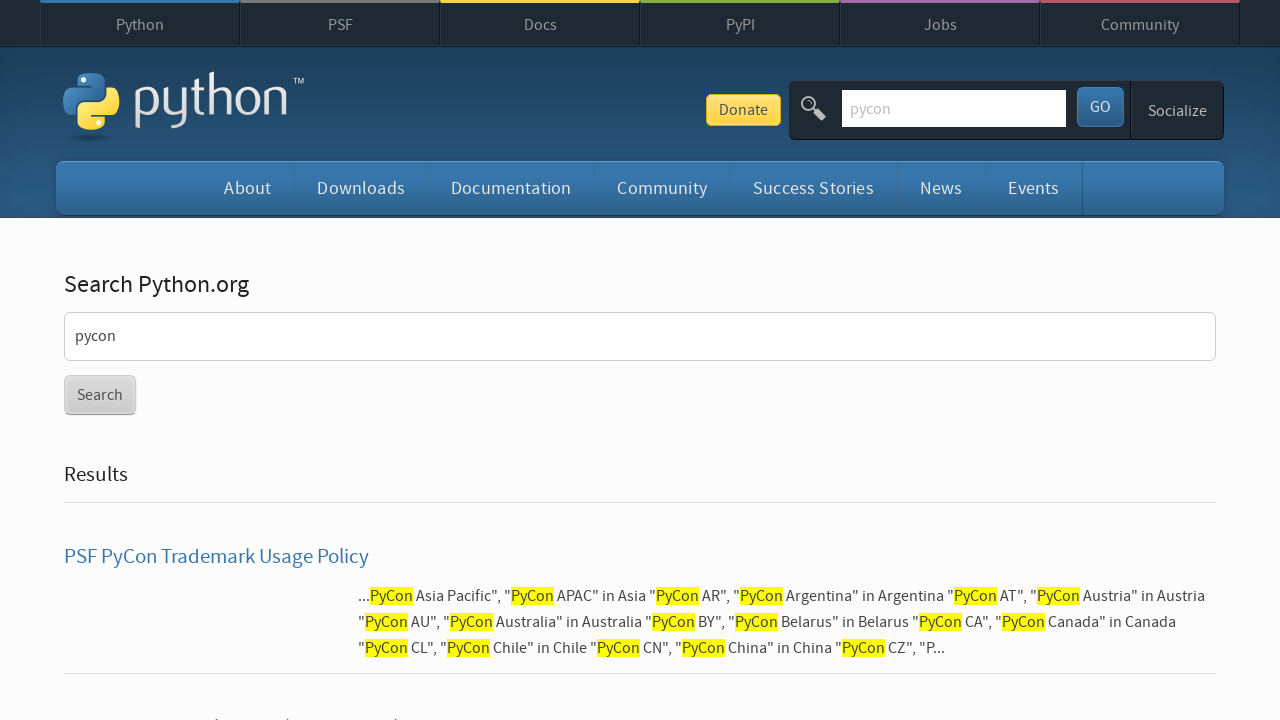

Verified search results were returned (no 'No results found' message)
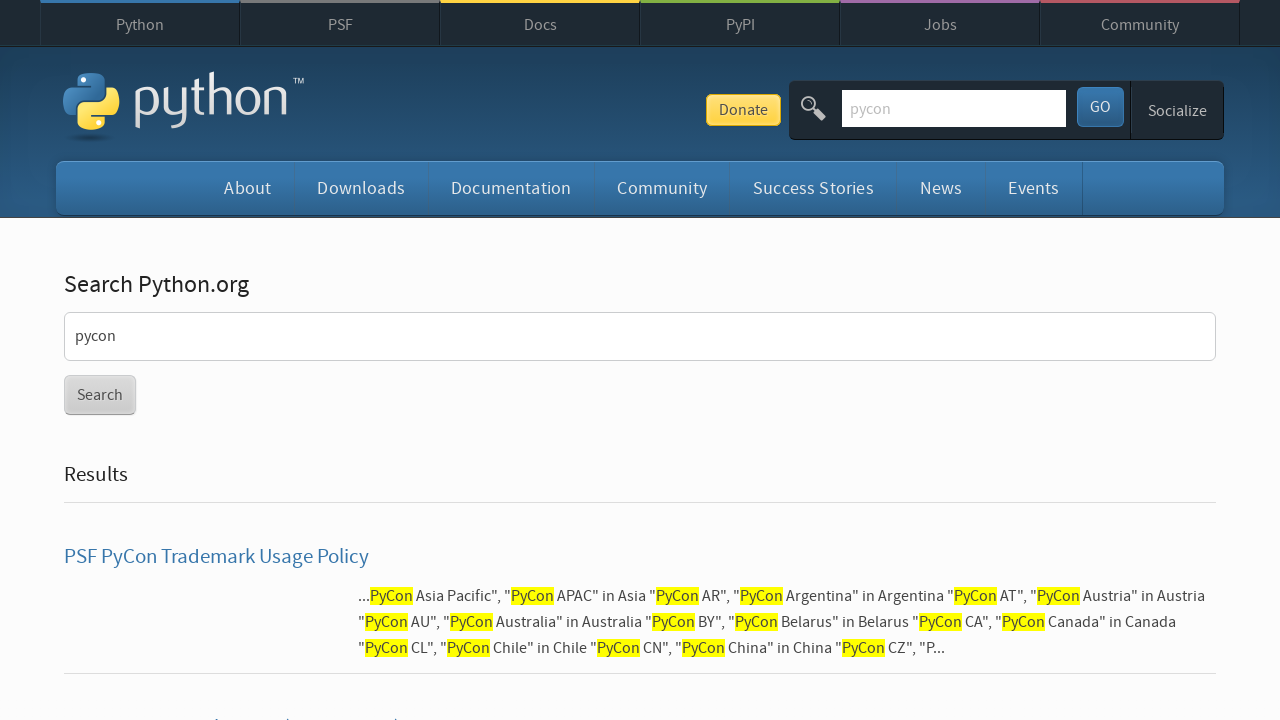

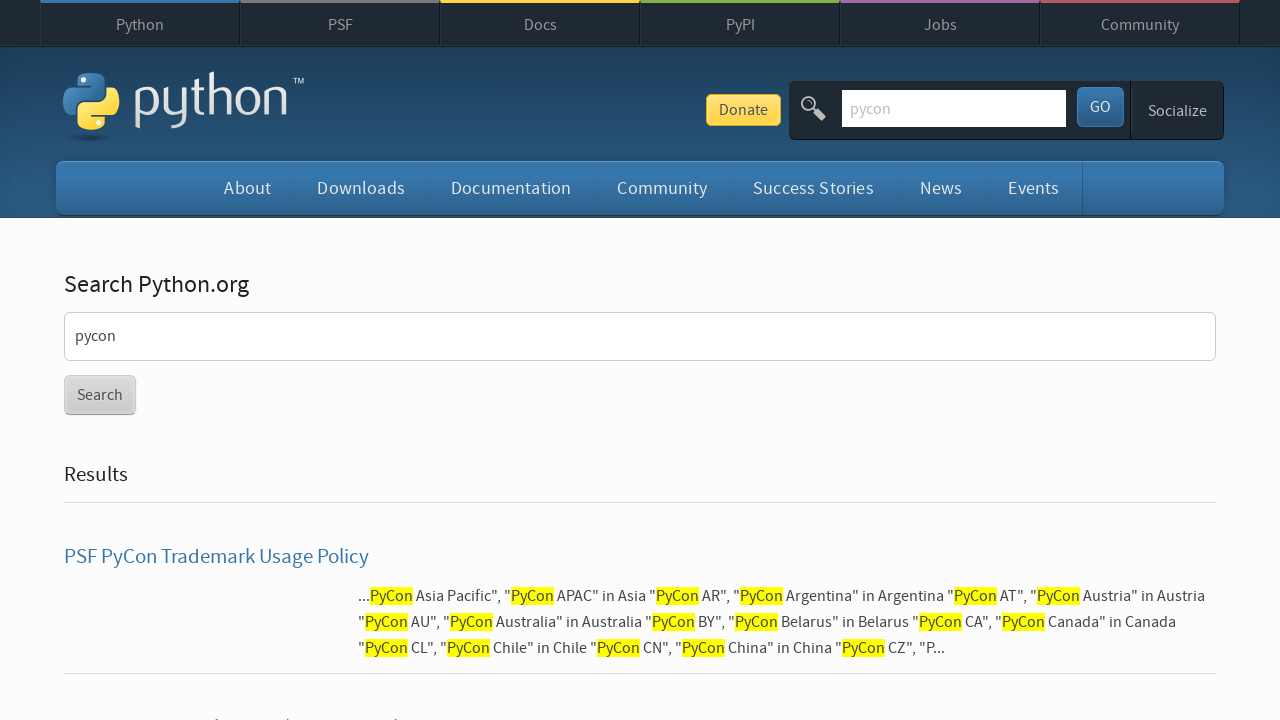